Navigates to UFC trending page and verifies that heading elements are present on the page

Starting URL: https://www.ufc.com/trending/all

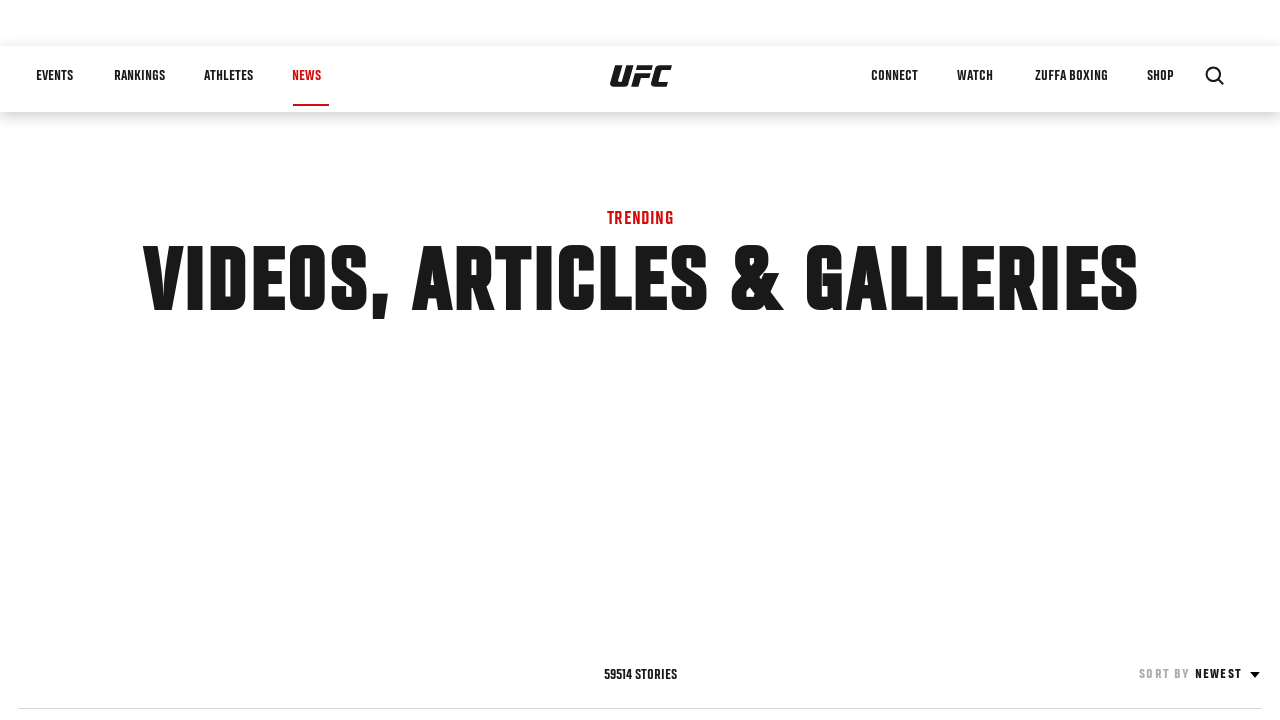

Navigated to UFC trending page
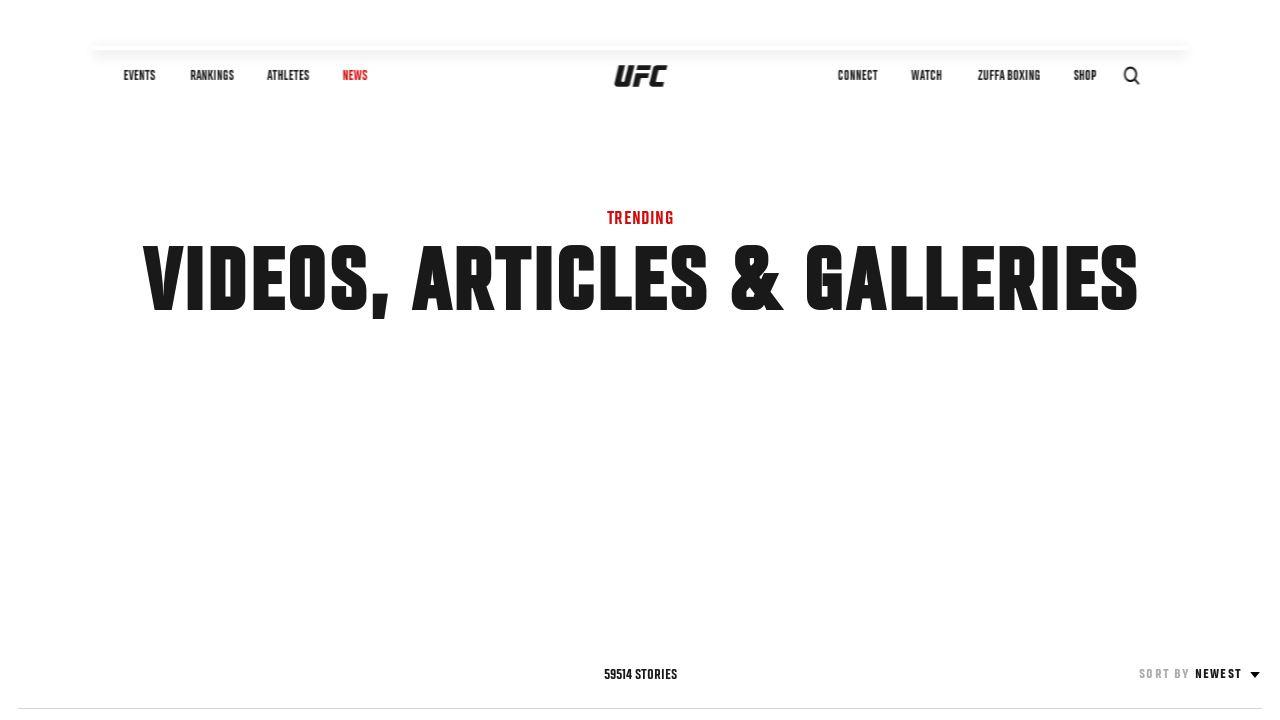

h3 heading elements are present on the page
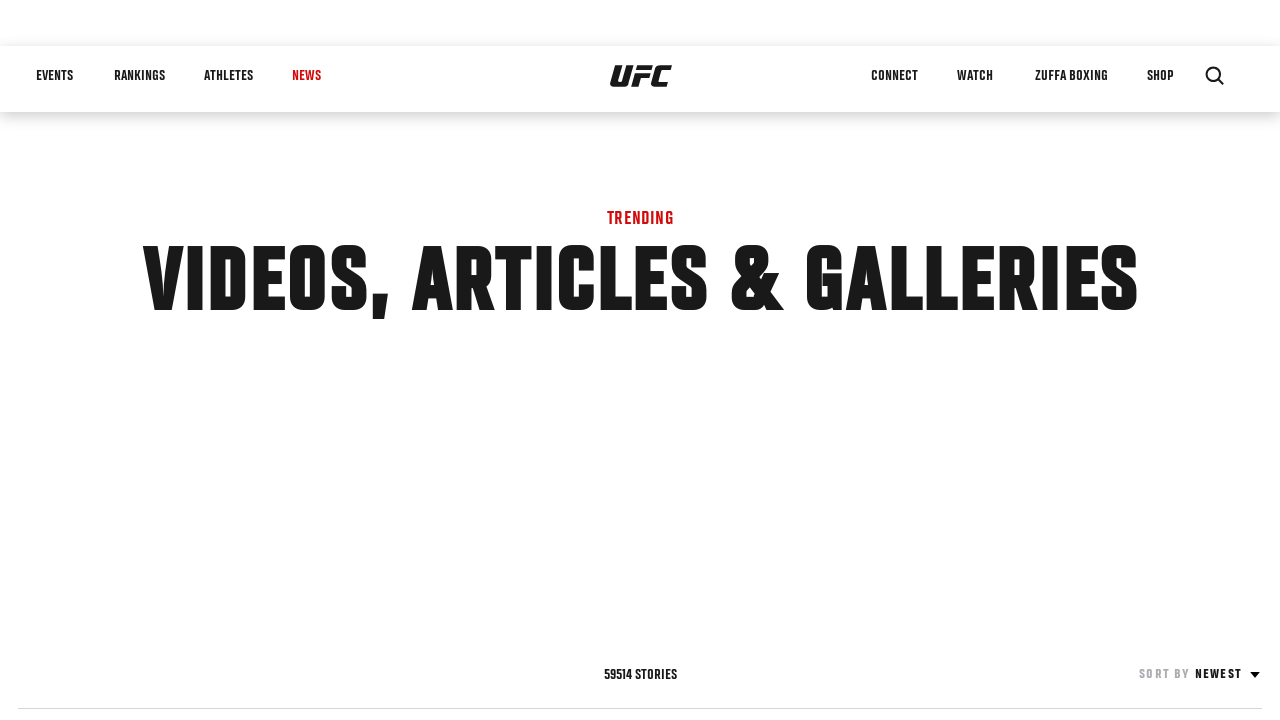

Verified 15 h3 heading elements are present on the page
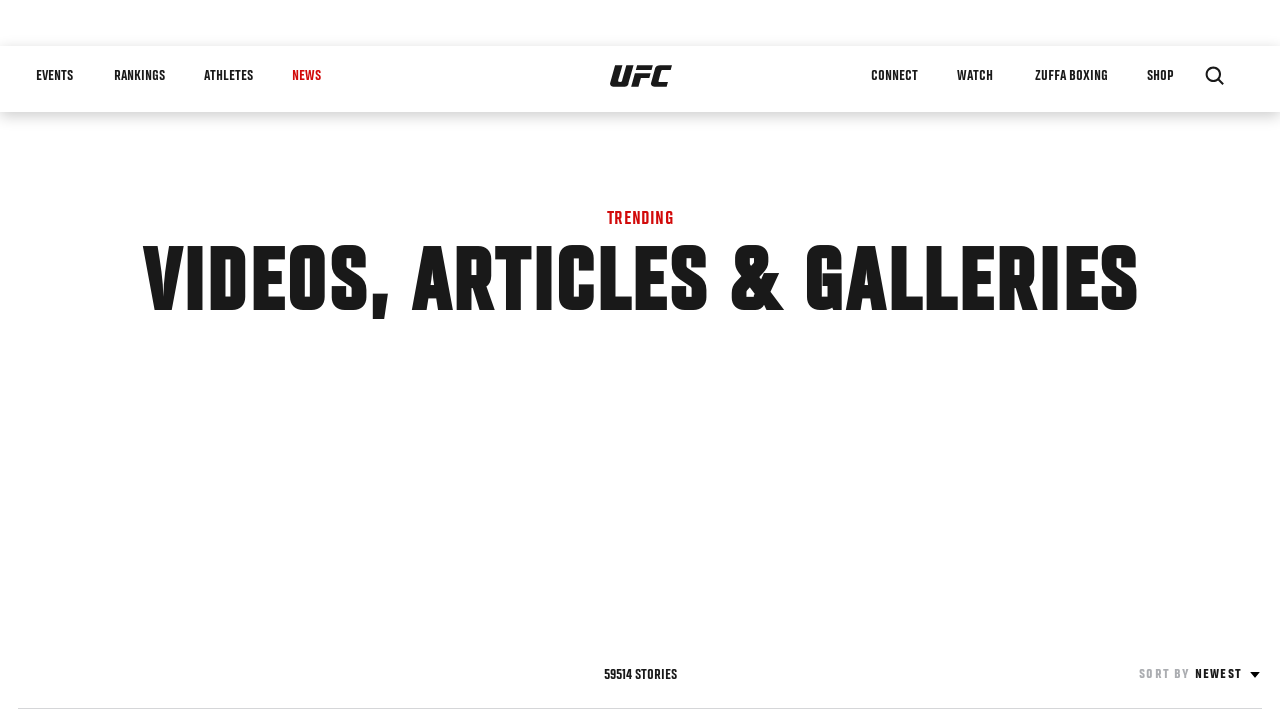

Assertion passed: h3 heading elements are present
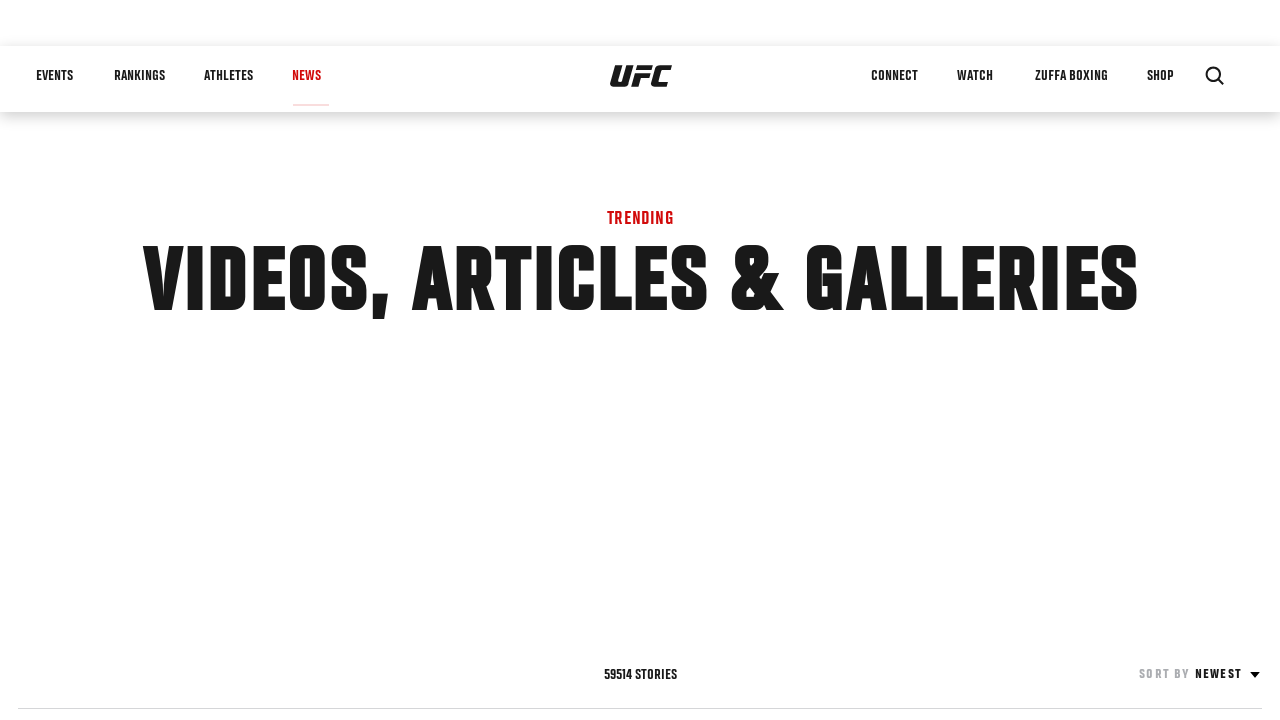

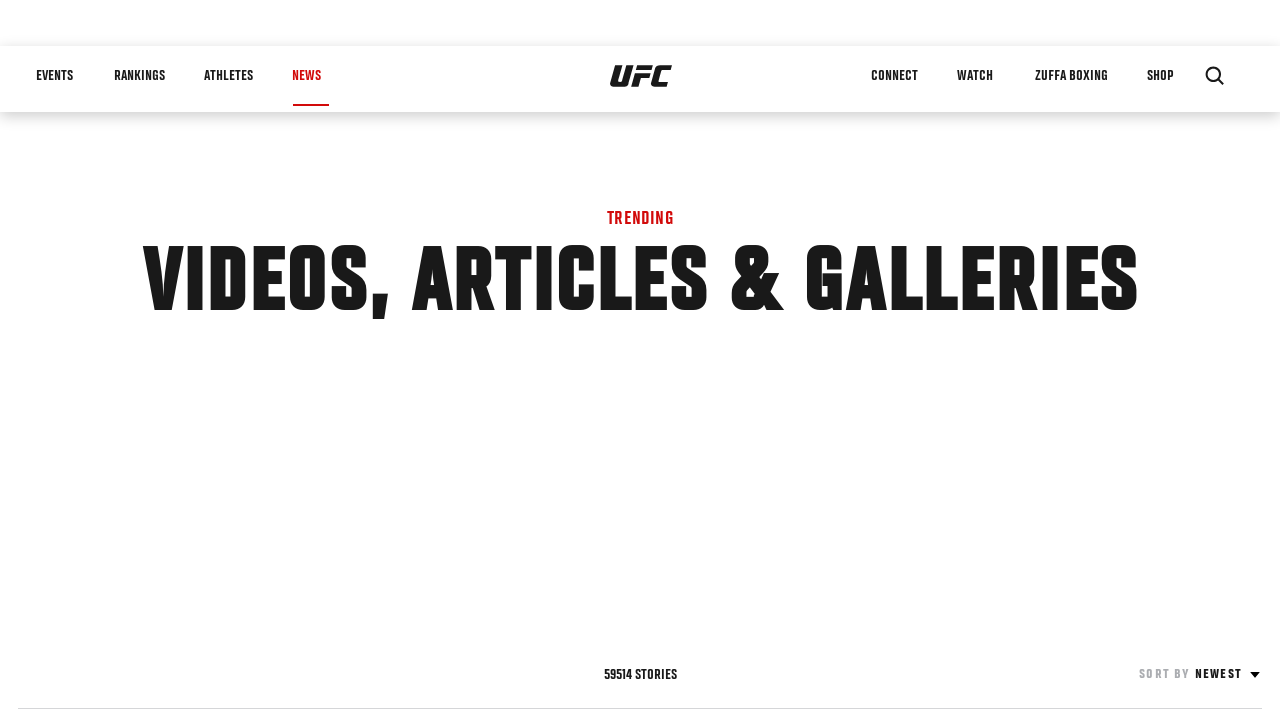